Tests clearing completed tasks from the Completed filter view

Starting URL: https://todomvc4tasj.herokuapp.com/

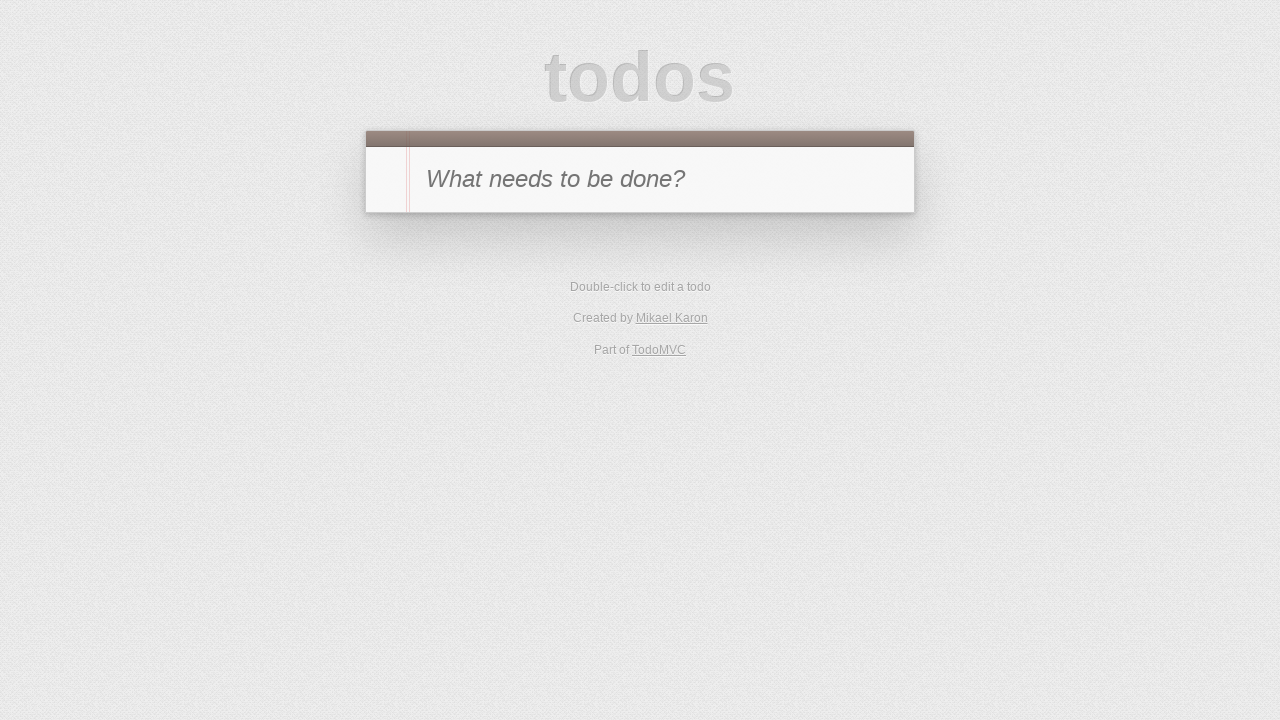

Set localStorage with two completed tasks
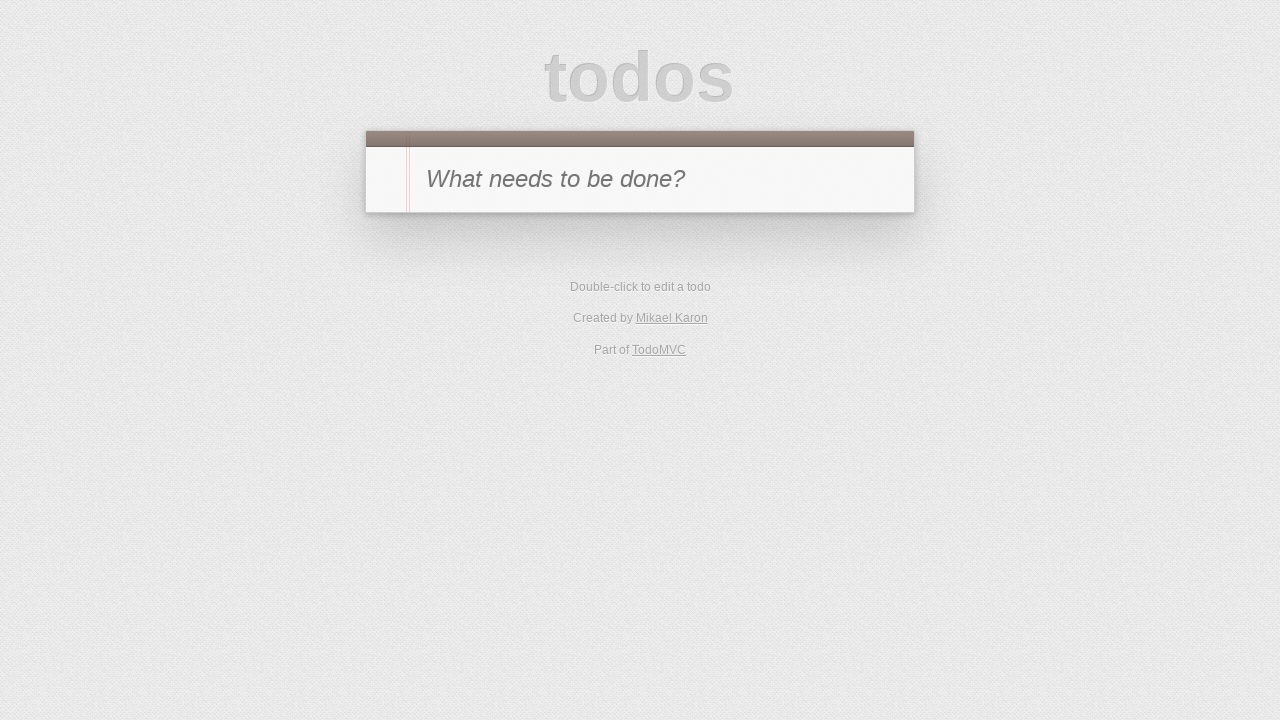

Reloaded page to load todos from localStorage
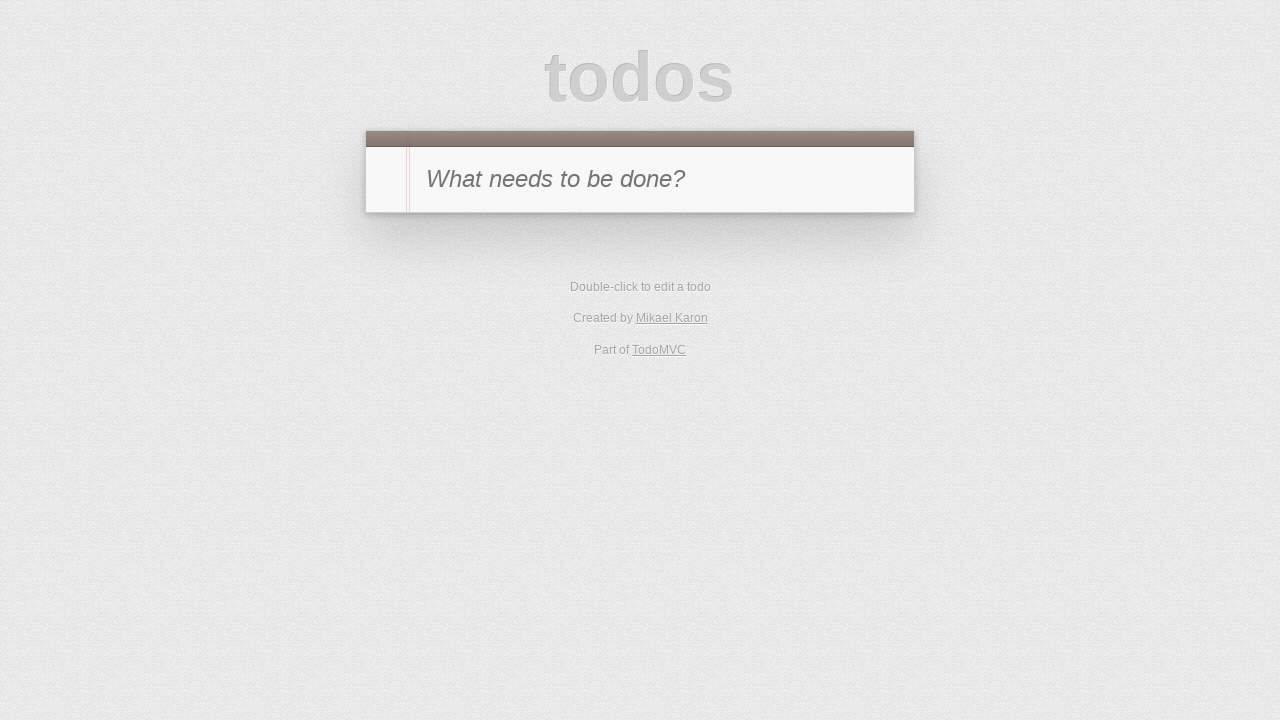

Clicked on Completed filter link at (676, 351) on [href='#/completed']
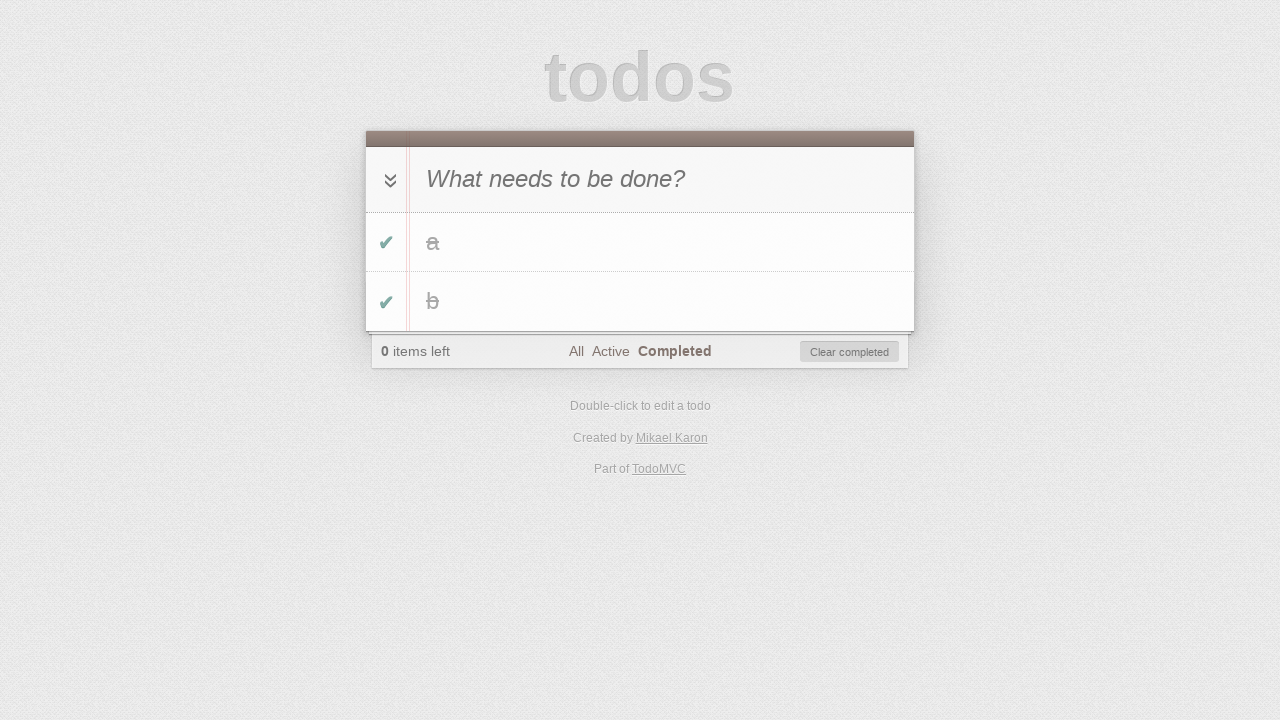

Clicked Clear Completed button at (850, 352) on #clear-completed
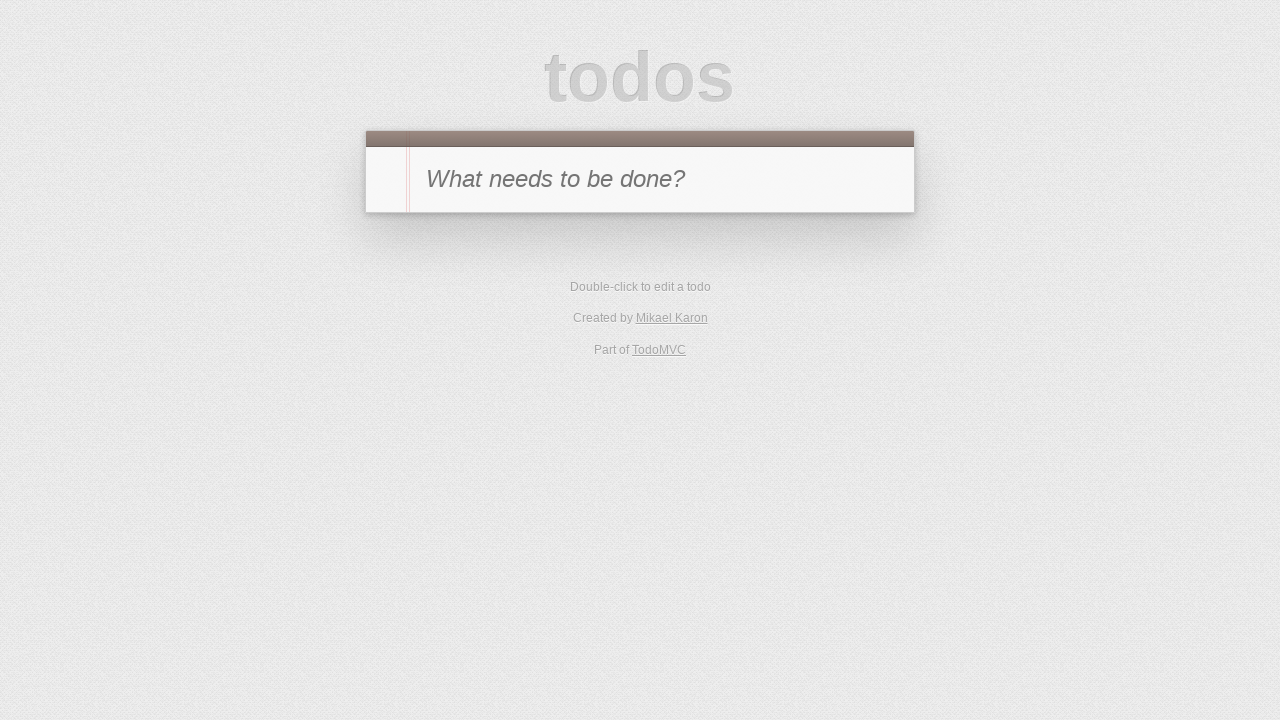

Verified that all task items are hidden from the todo list
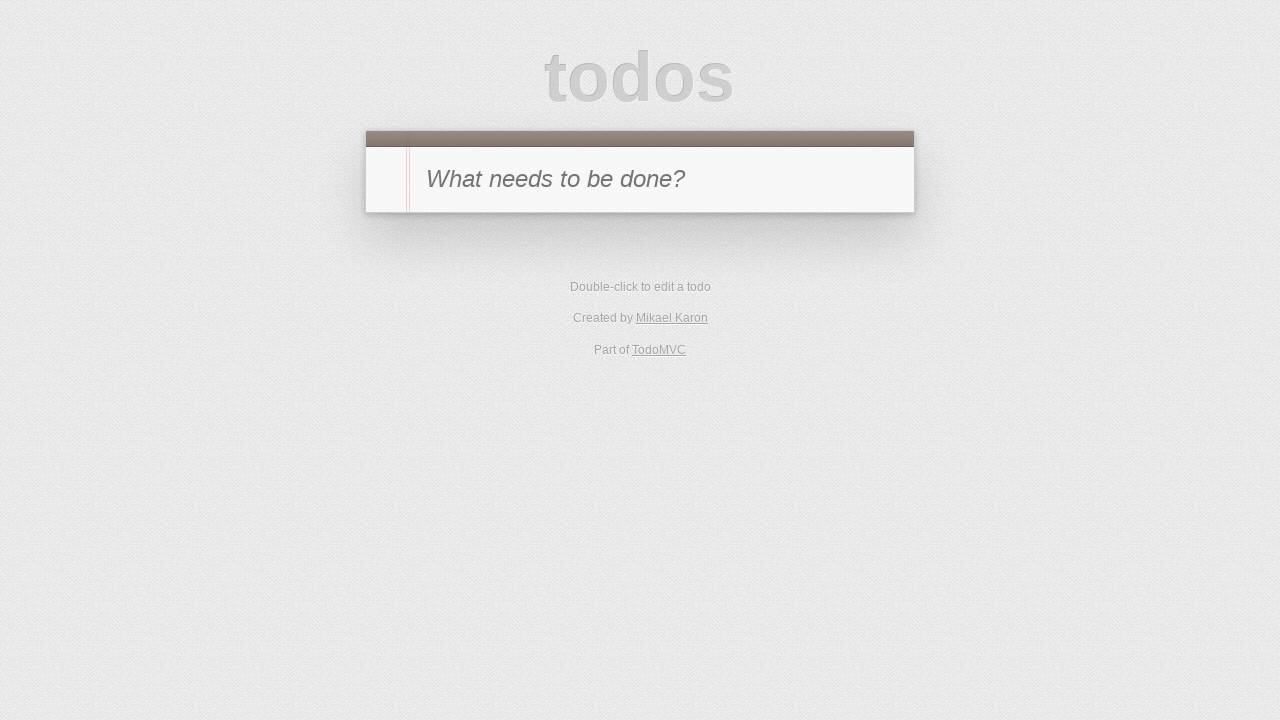

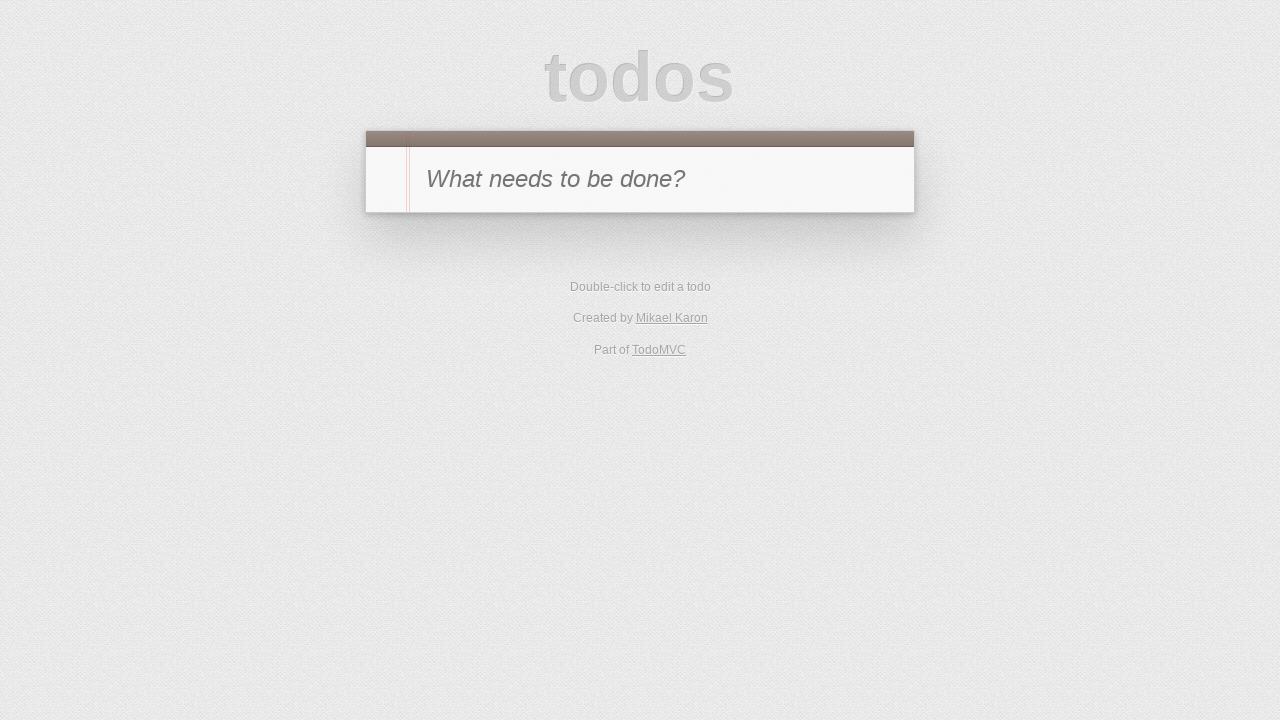